Tests a web calculator by performing addition operation (2 + 6) and verifying the result

Starting URL: http://only-testing-blog.blogspot.in/2014/04/calc.html

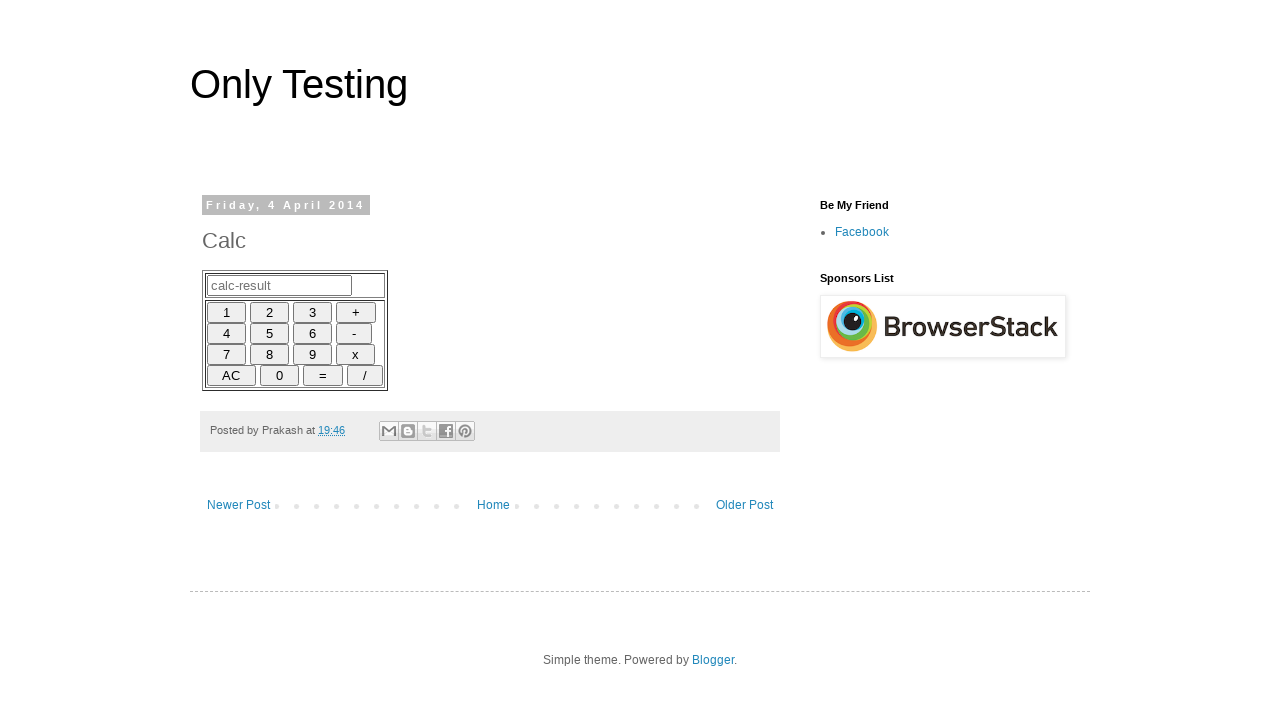

Clicked number 2 on the calculator at (270, 312) on xpath=//input[@id='2']
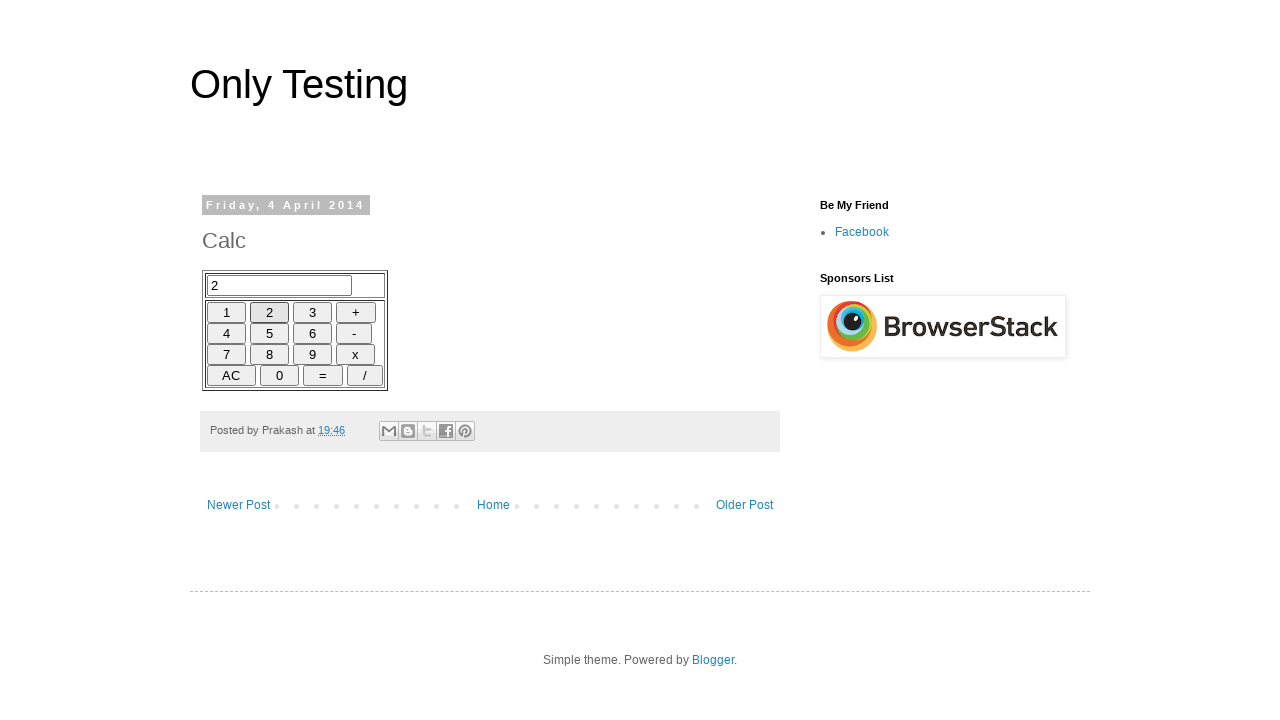

Clicked plus operator at (356, 312) on xpath=//input[@id='plus']
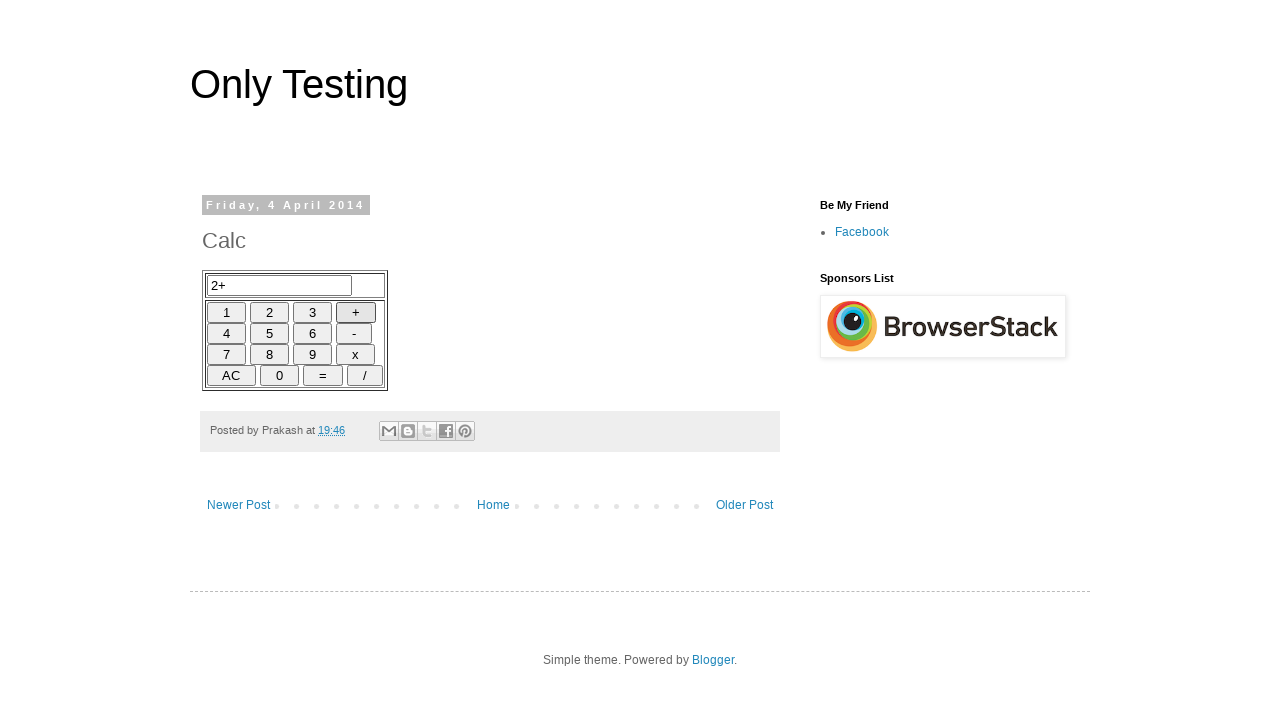

Clicked number 6 on the calculator at (312, 333) on xpath=//input[@id='6']
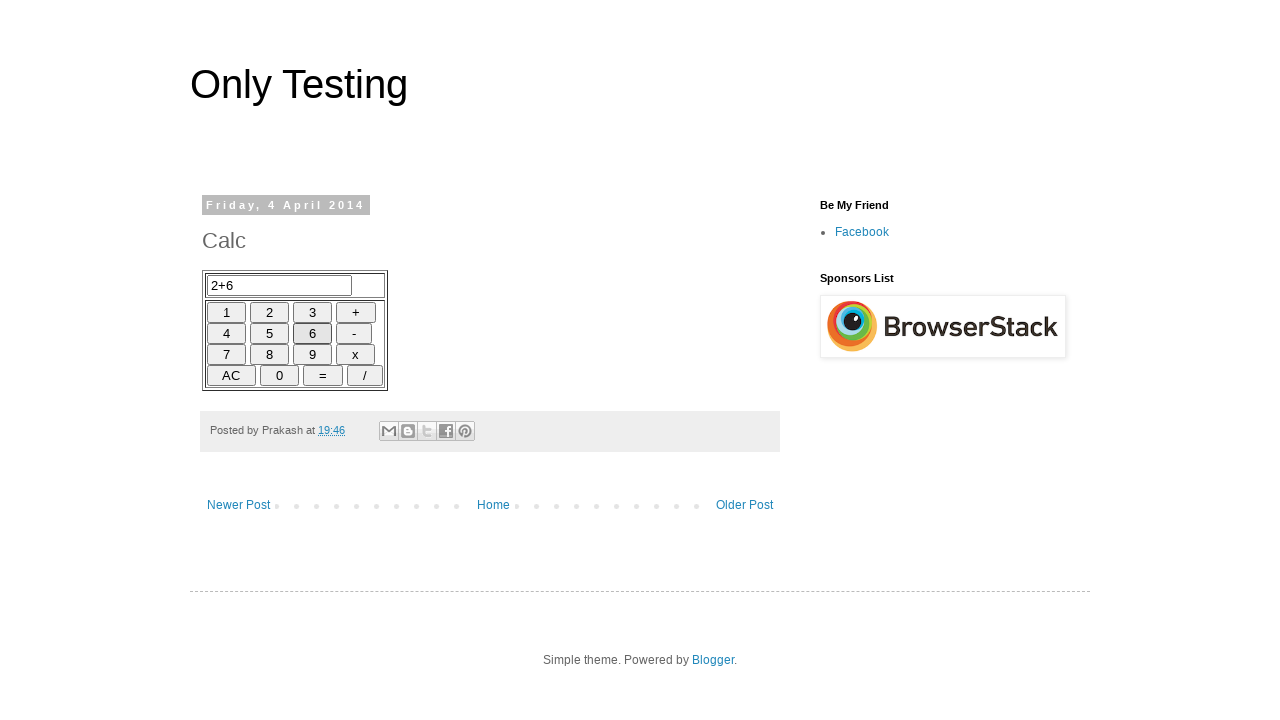

Clicked equals button to perform calculation at (323, 375) on xpath=//input[@id='equals']
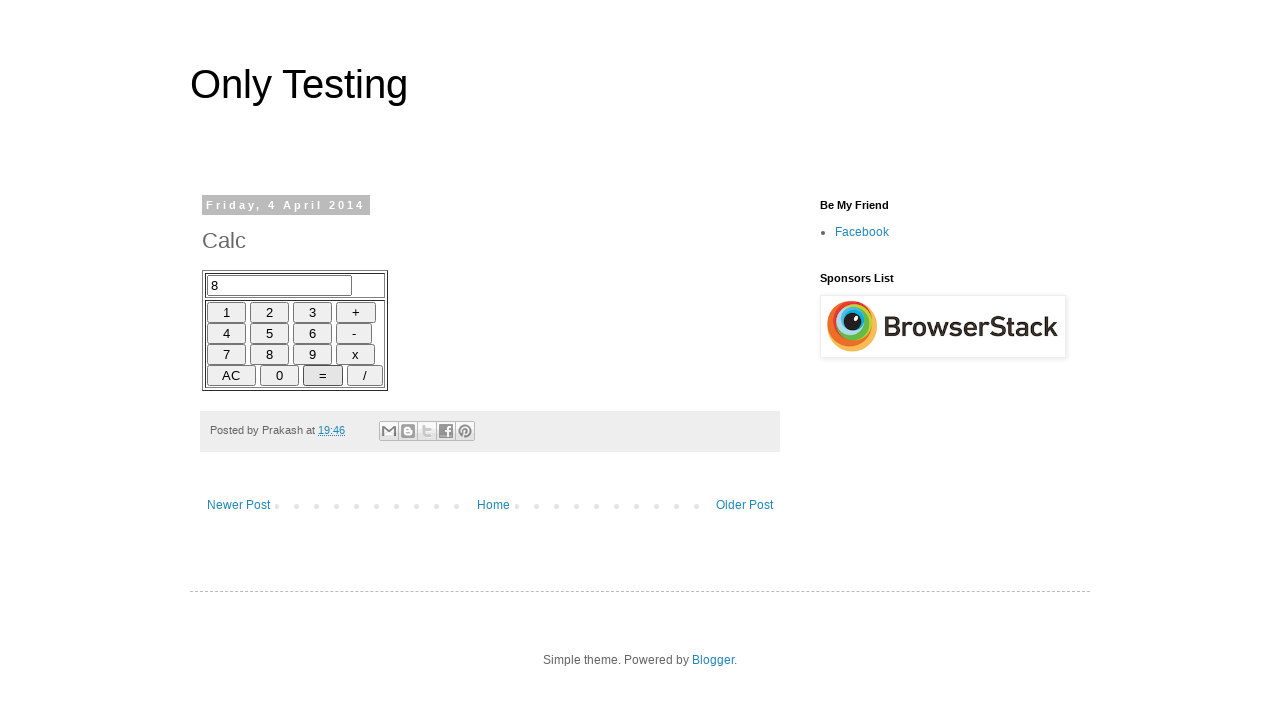

Retrieved result from calculator: 
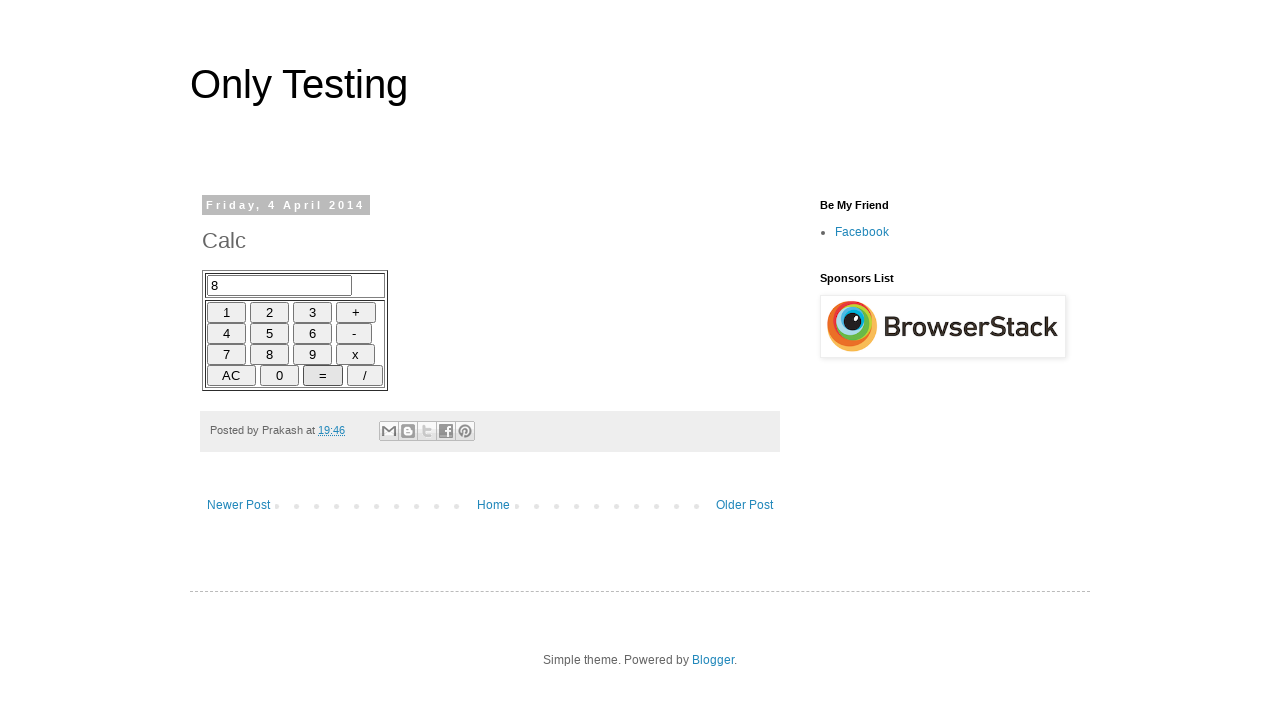

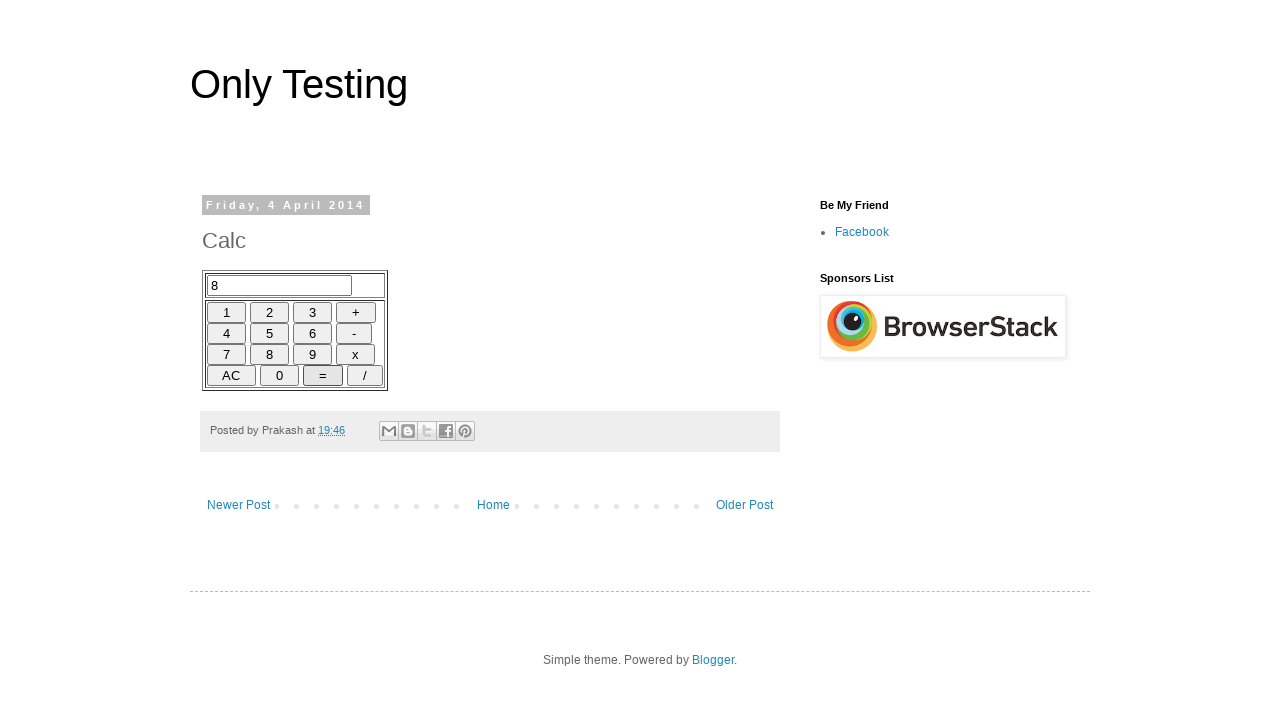